Tests different types of JavaScript alerts (simple alert, confirm dialog, and prompt) by triggering them and interacting with accept, dismiss, and text input

Starting URL: https://demoqa.com/alerts

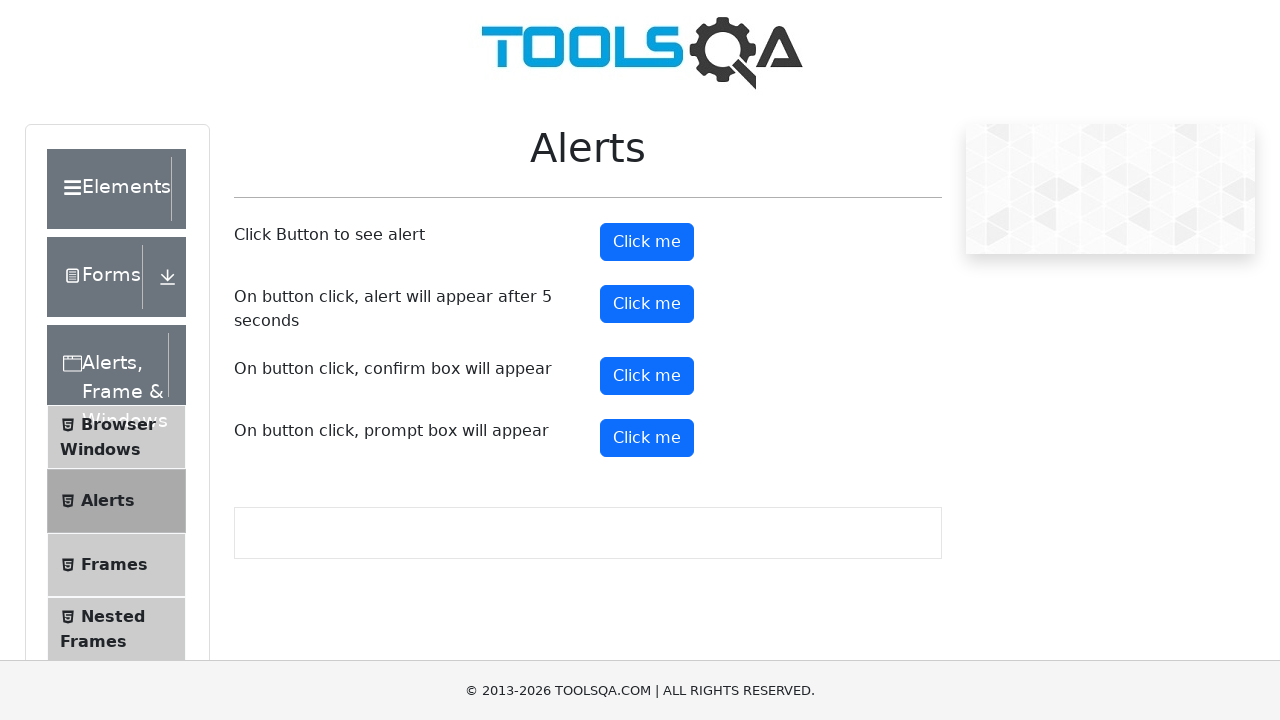

Clicked button to trigger simple alert at (647, 242) on button#alertButton
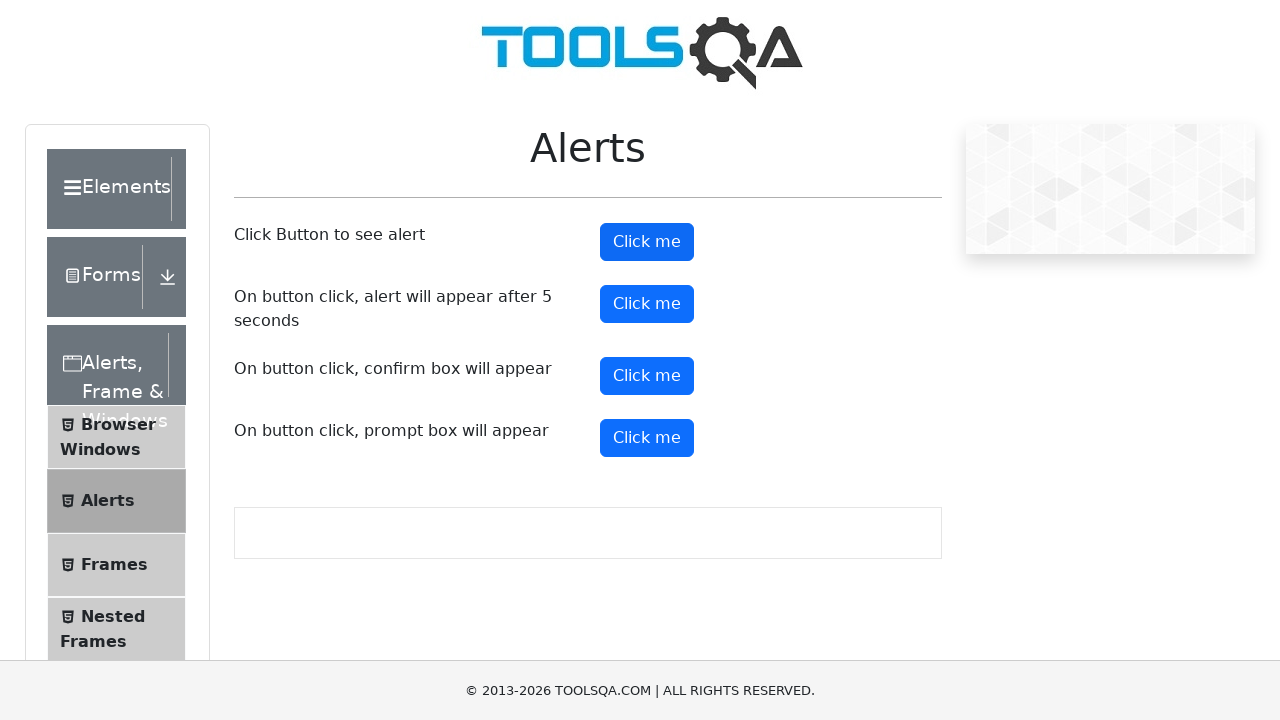

Set up dialog handler to accept alert
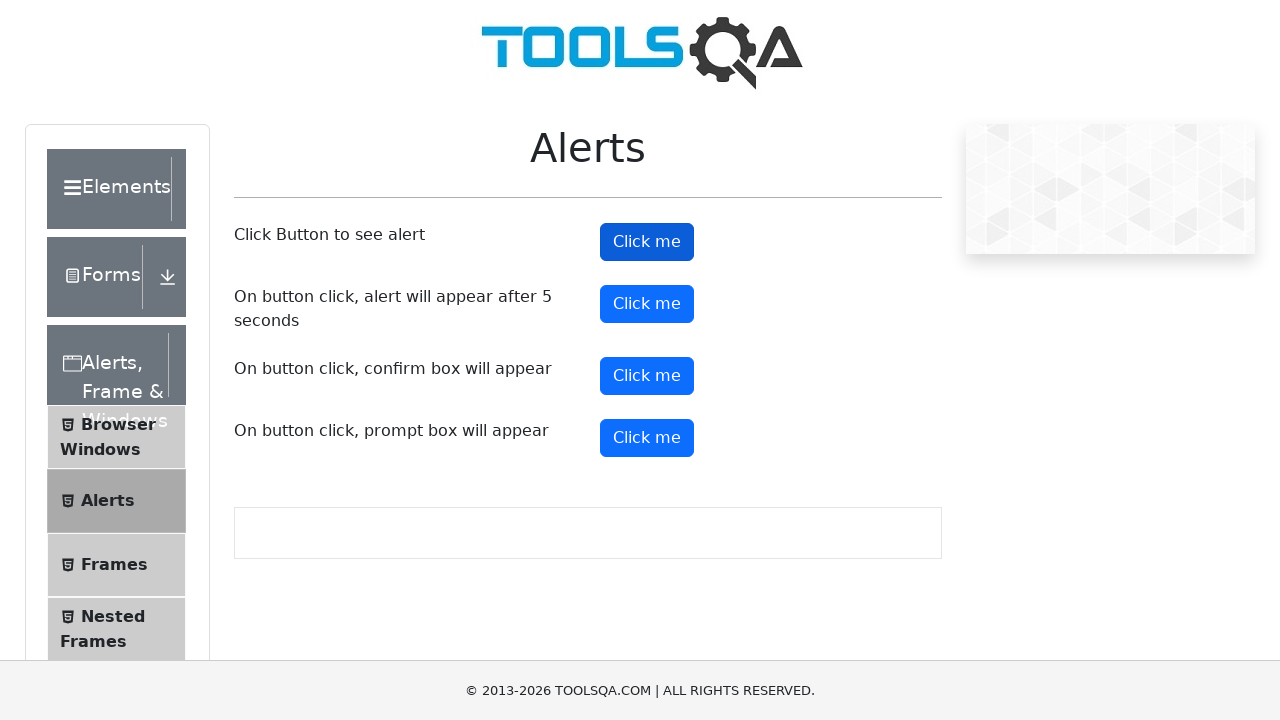

Clicked button to trigger confirm dialog at (647, 376) on button#confirmButton
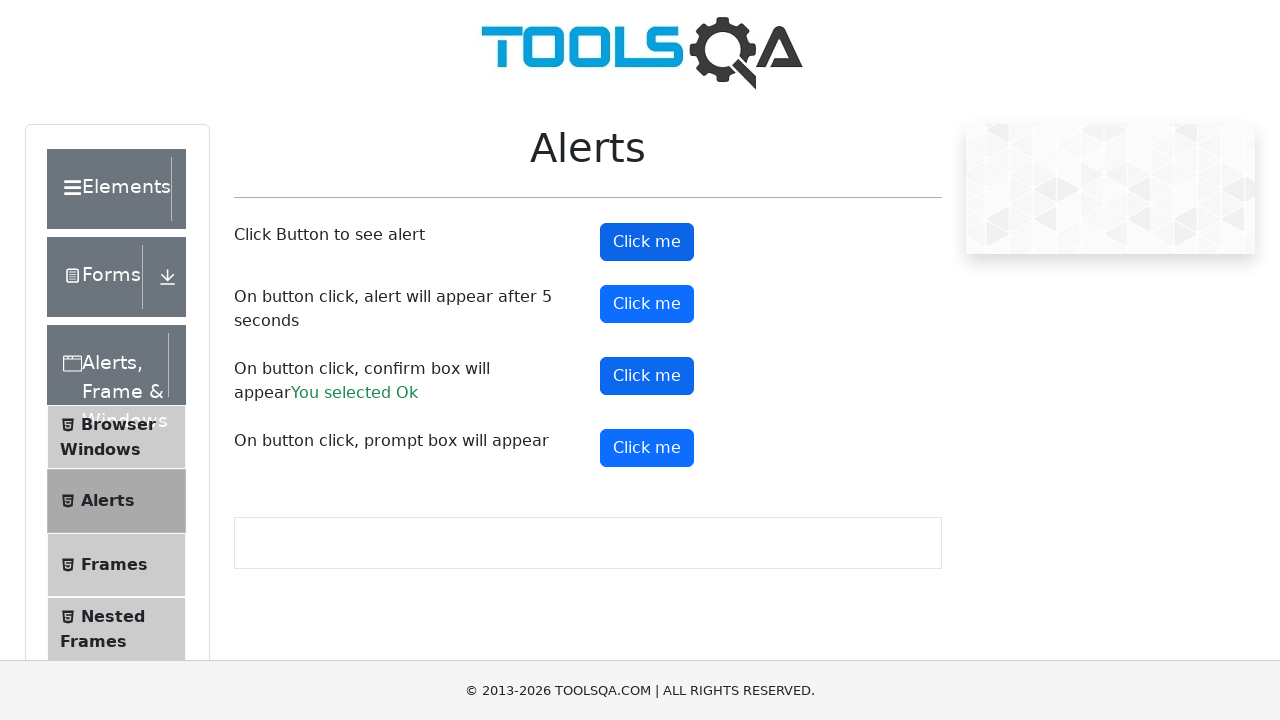

Set up dialog handler to dismiss confirm dialog
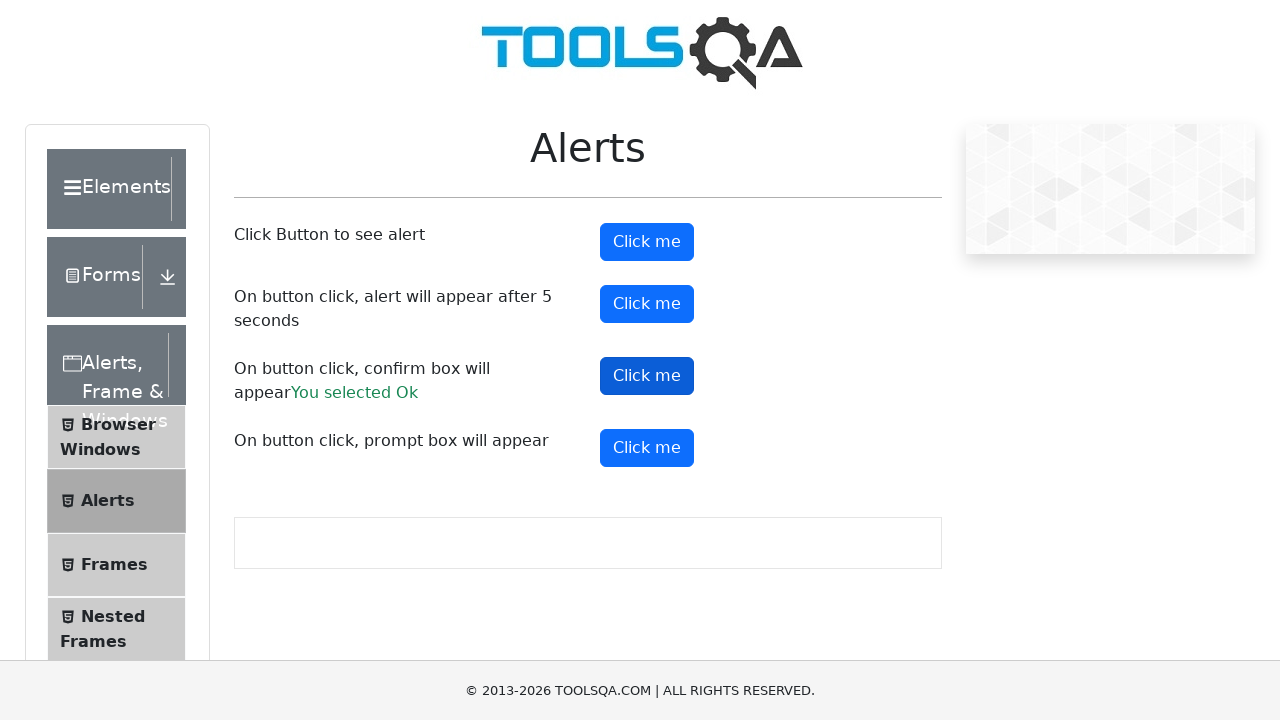

Clicked confirm button again to trigger dialog at (647, 376) on button#confirmButton
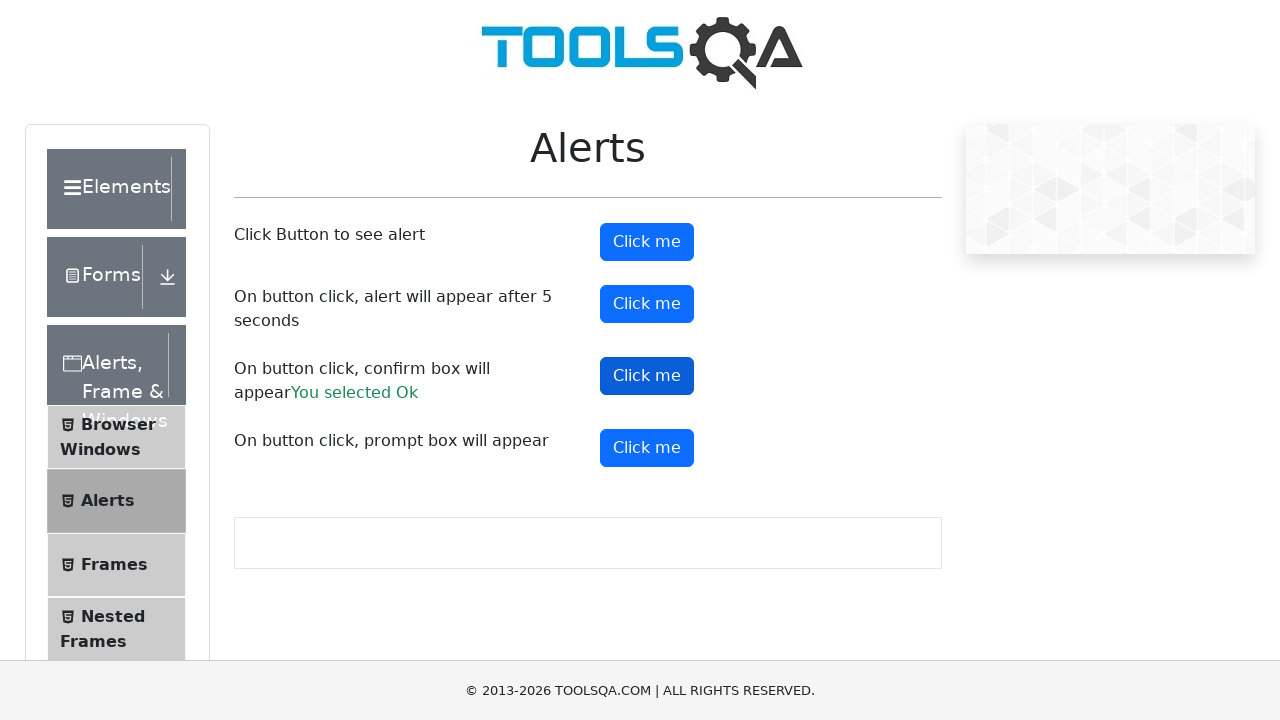

Set up dialog handler to accept prompt with text 'Selenium'
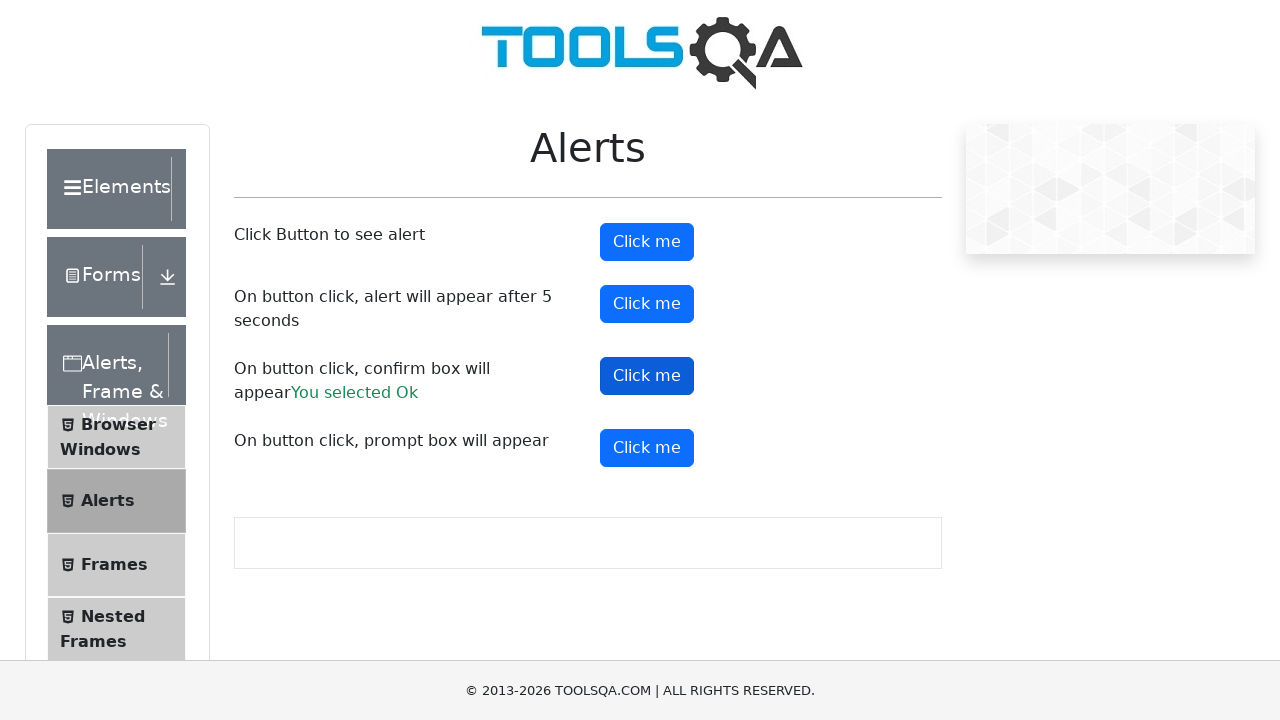

Clicked button to trigger prompt dialog at (647, 448) on button#promtButton
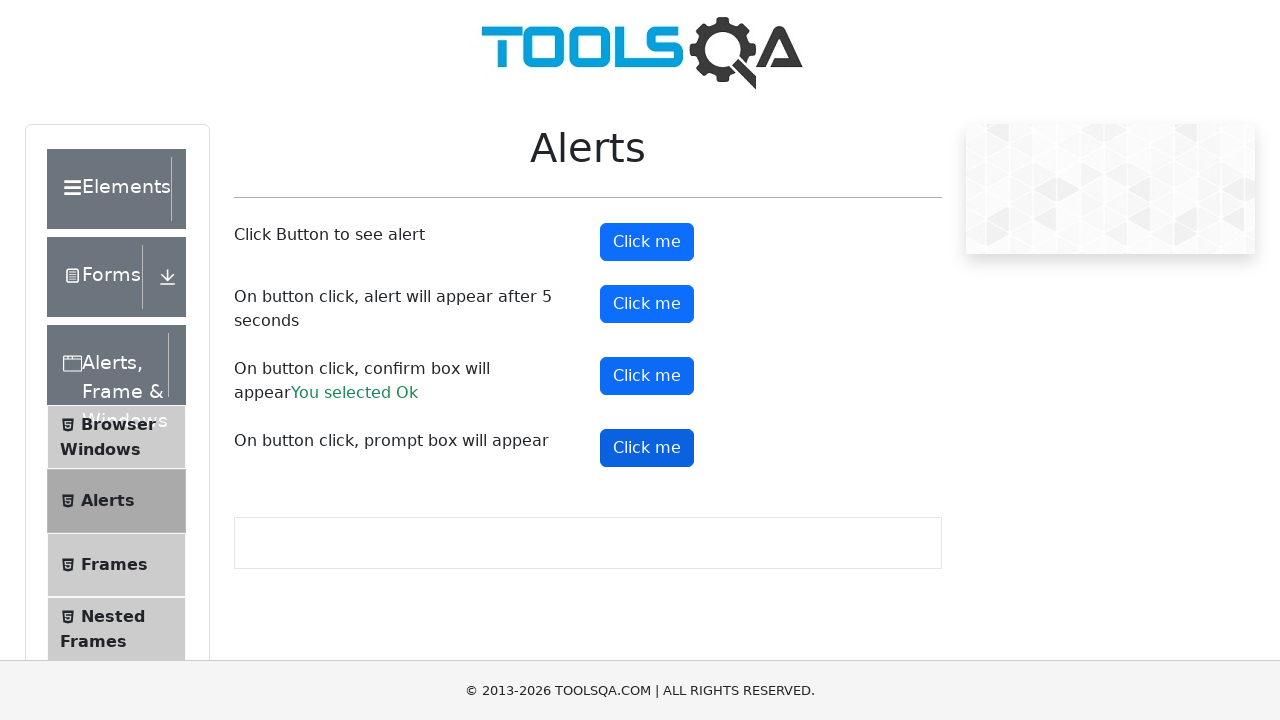

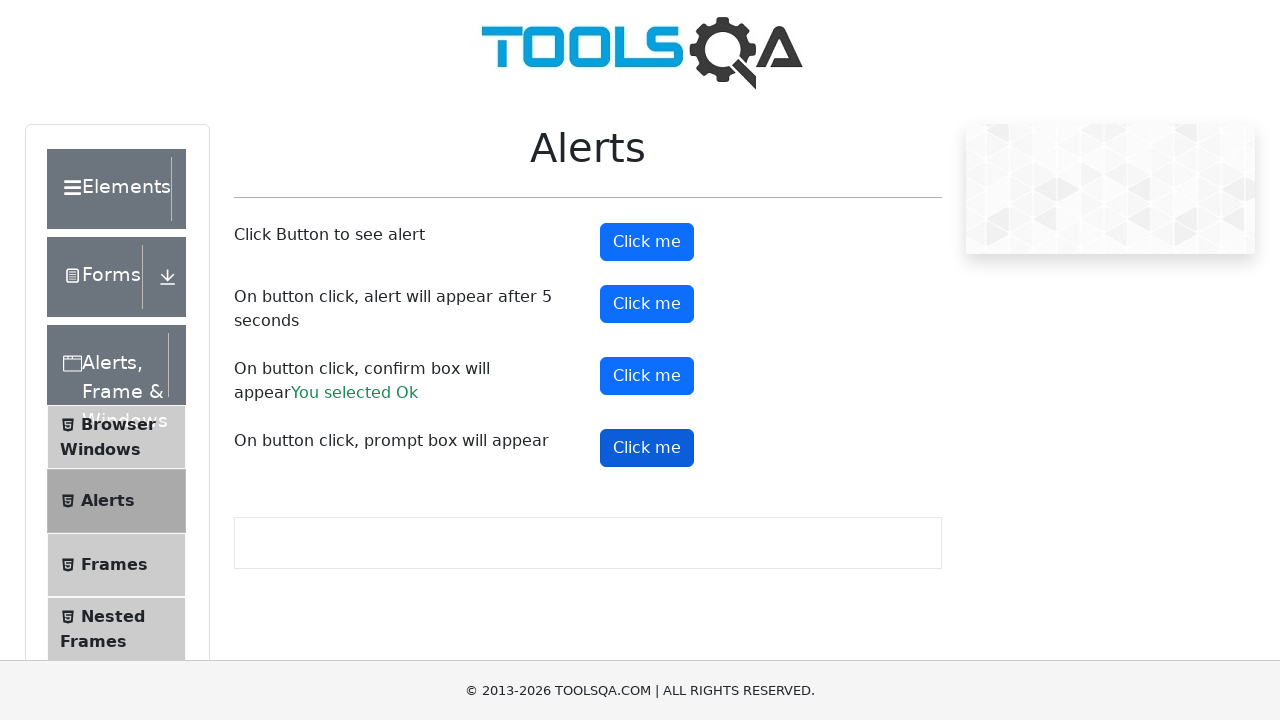